Tests ElementClickInterceptedException by clicking on an alert button that may be intercepted

Starting URL: http://automationbykrishna.com/

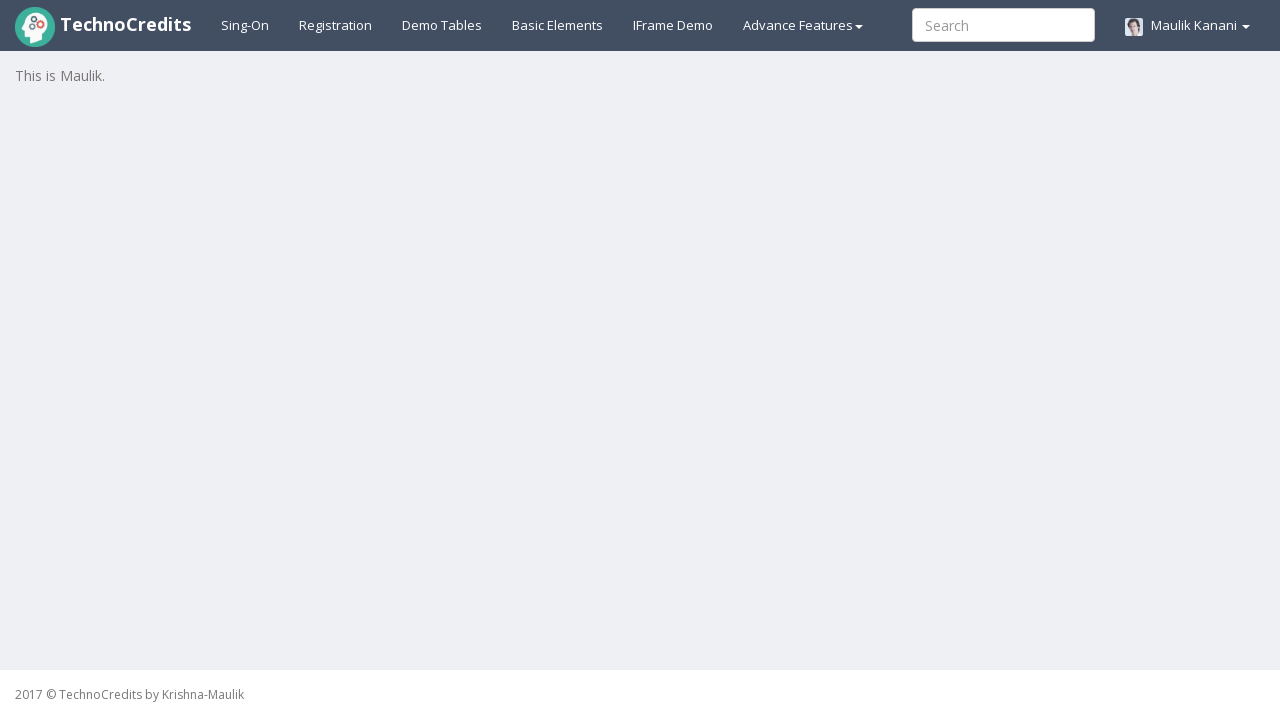

Clicked on basic elements section at (558, 25) on #basicelements
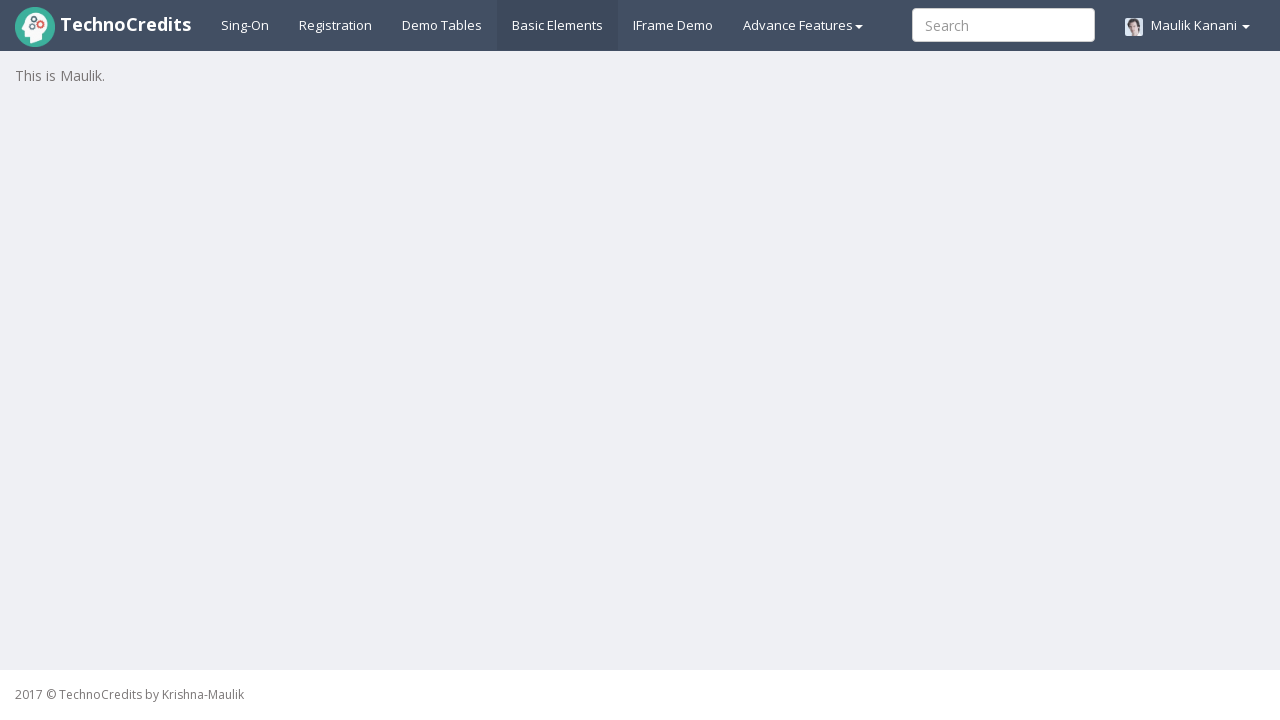

Waited 2000ms for page to load
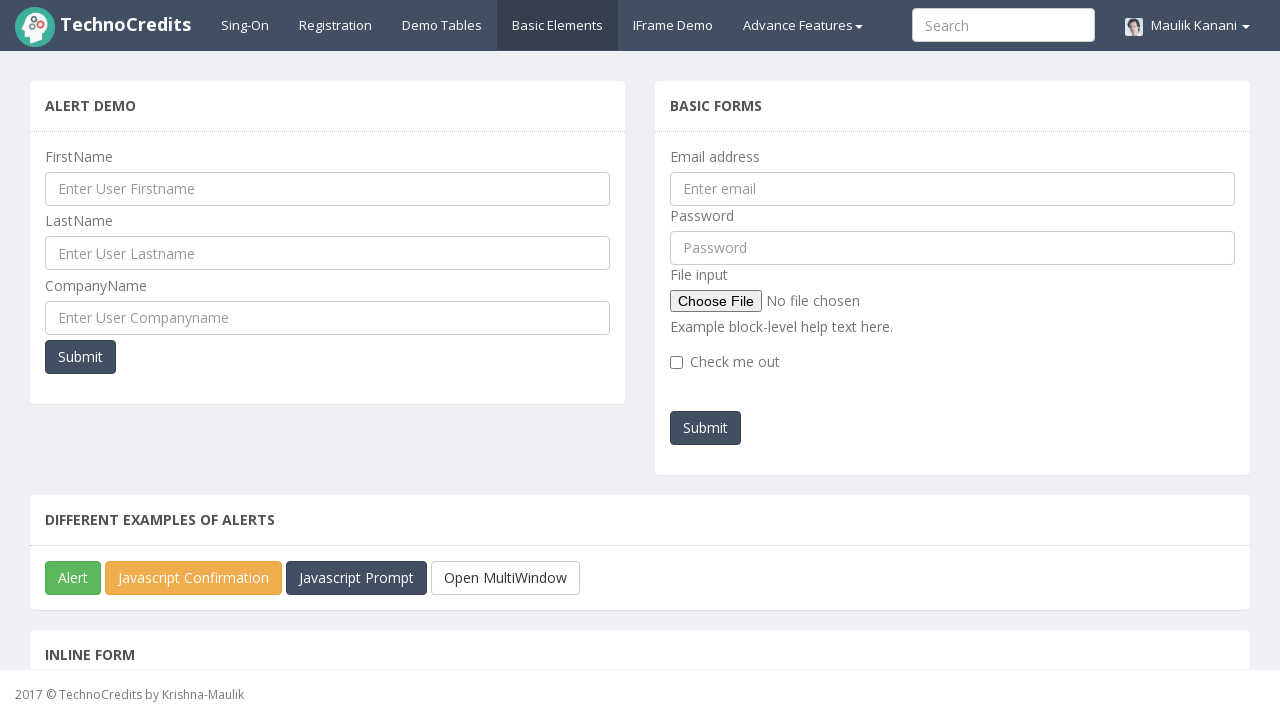

Clicked on success button that may trigger alert at (73, 578) on button.btn.btn-success
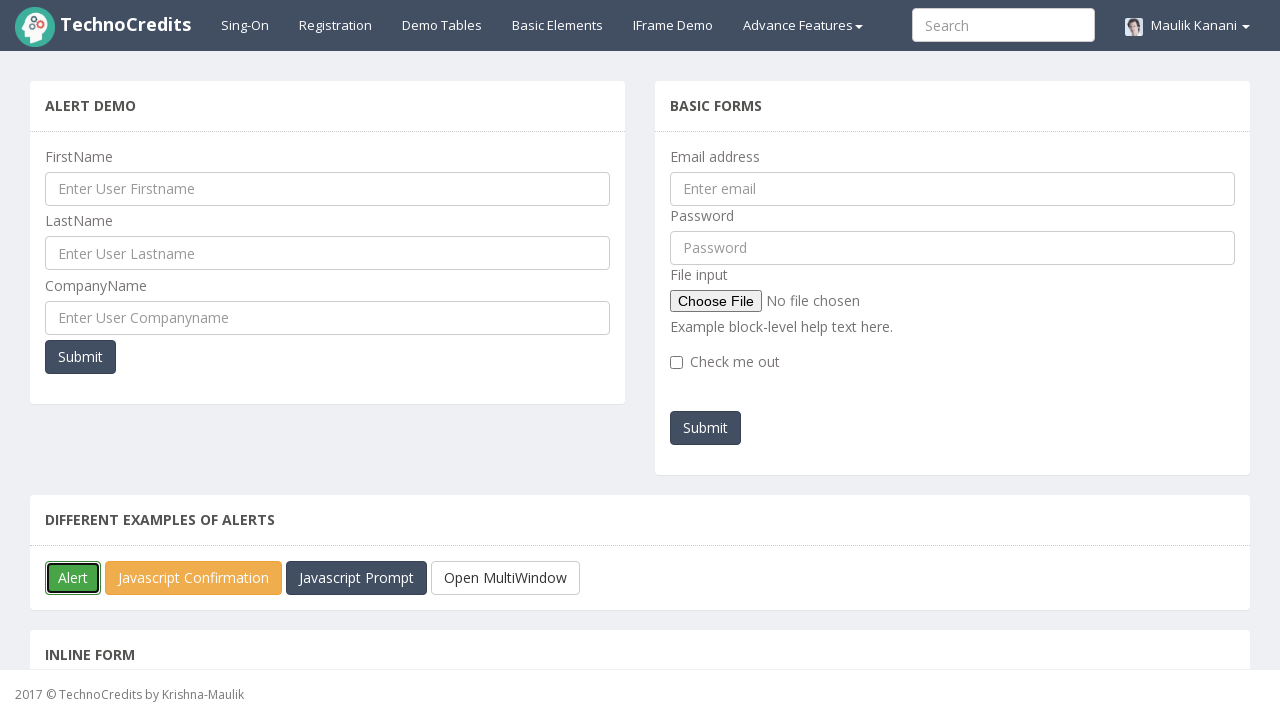

Set up alert dialog handler to accept alerts
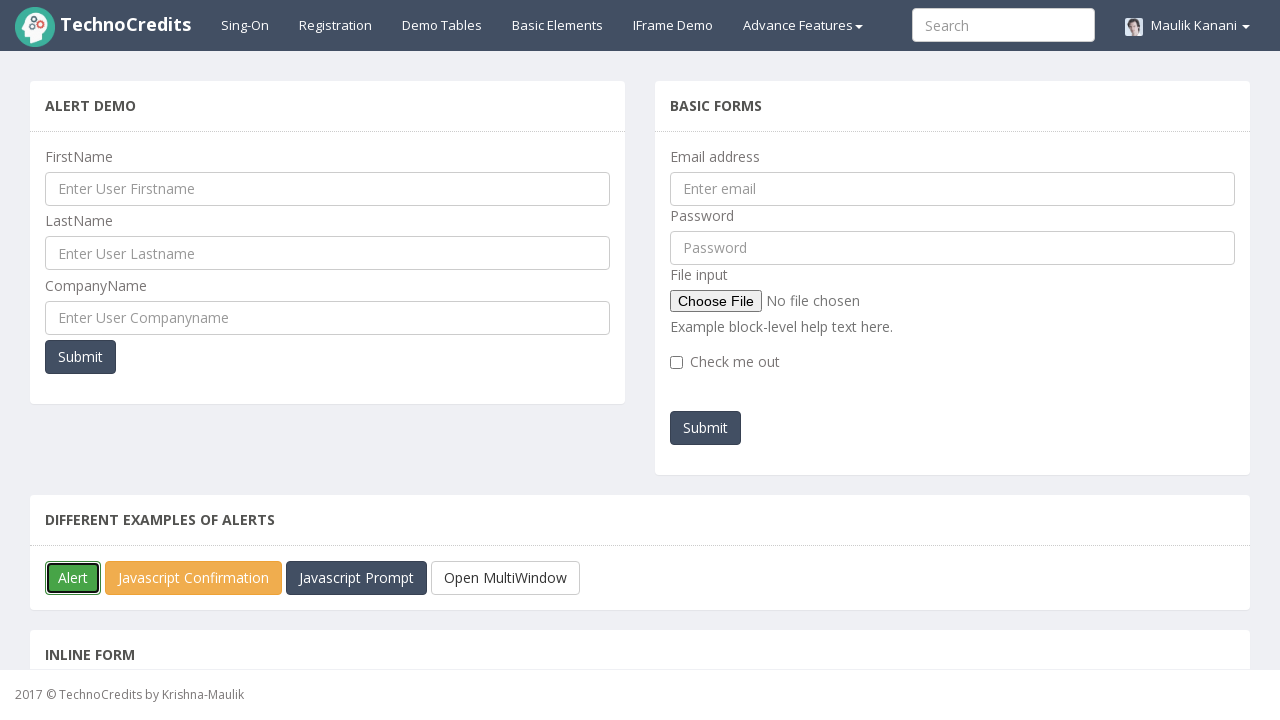

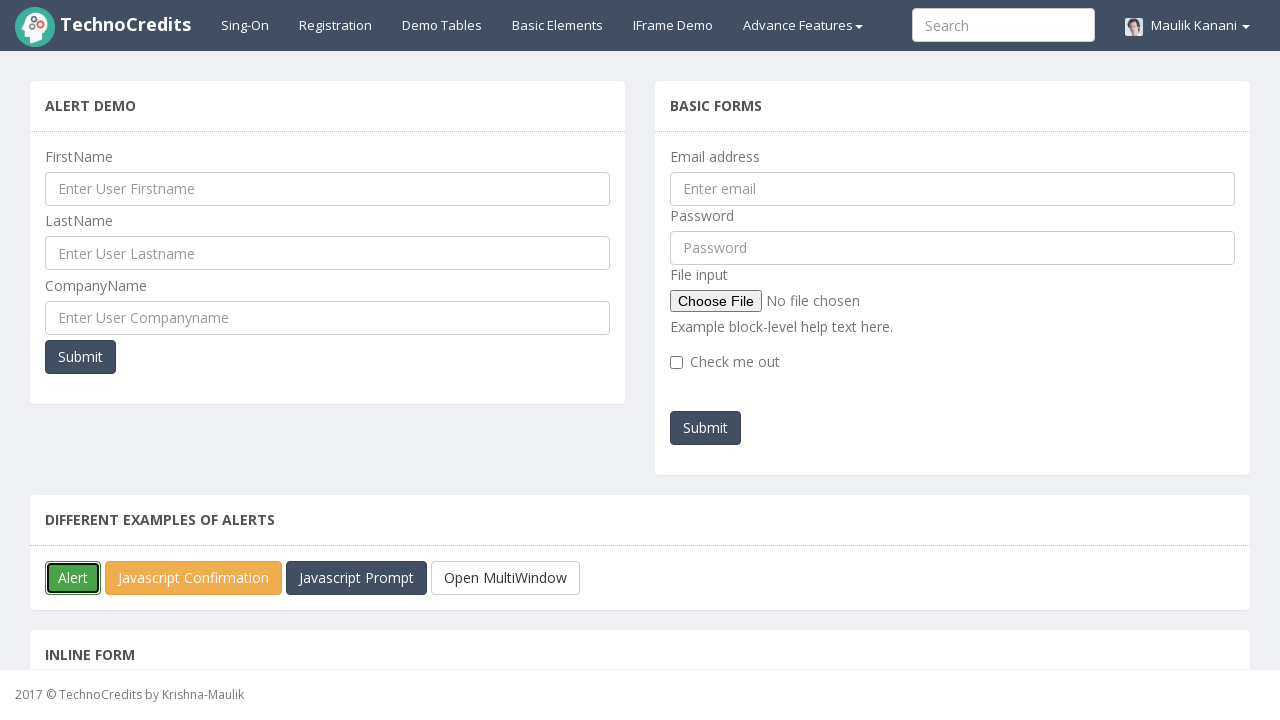